Navigates to a Jamendo track page and scrolls to the bottom to load all dynamic content

Starting URL: https://www.jamendo.com/track/214

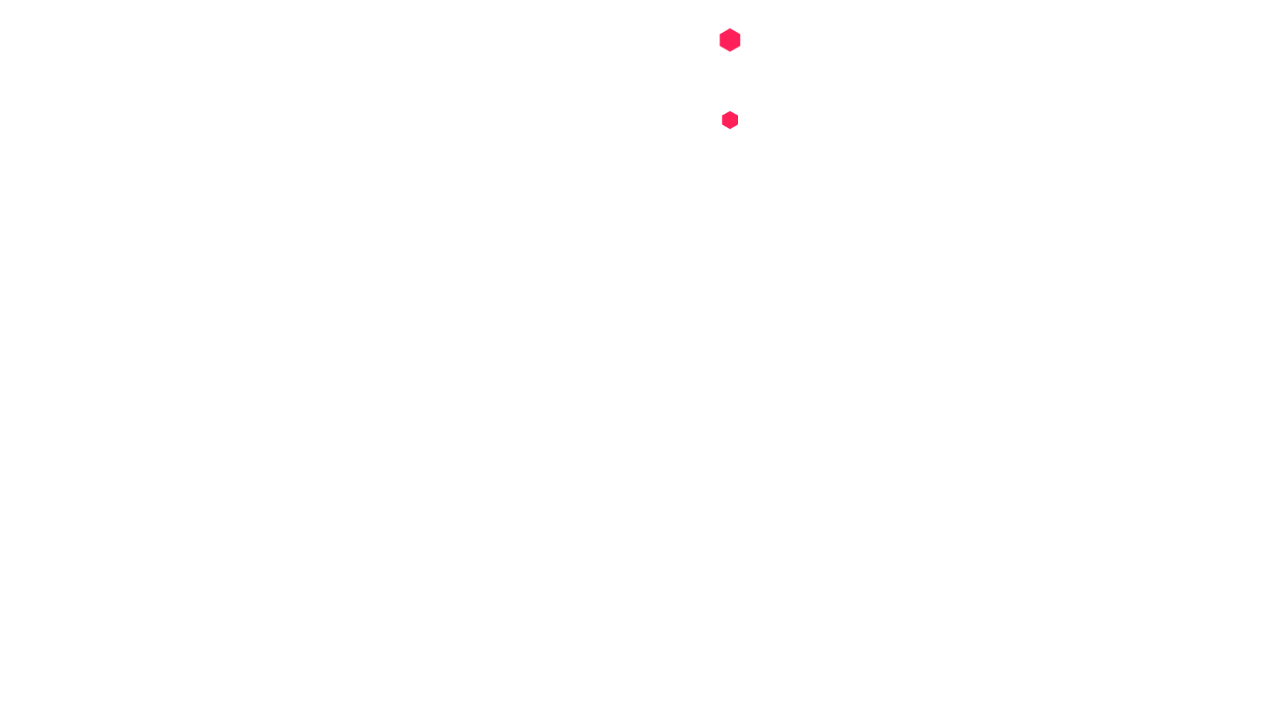

Navigated to Jamendo track page (https://www.jamendo.com/track/214)
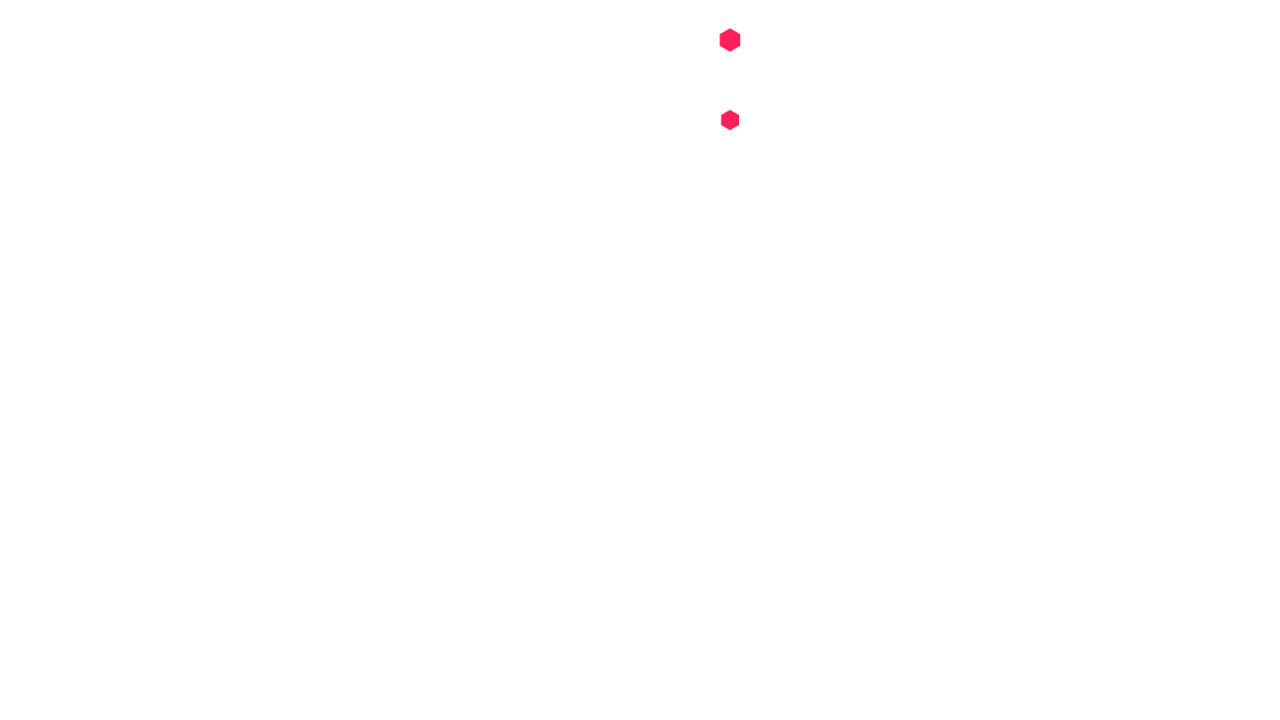

Retrieved initial page scroll height
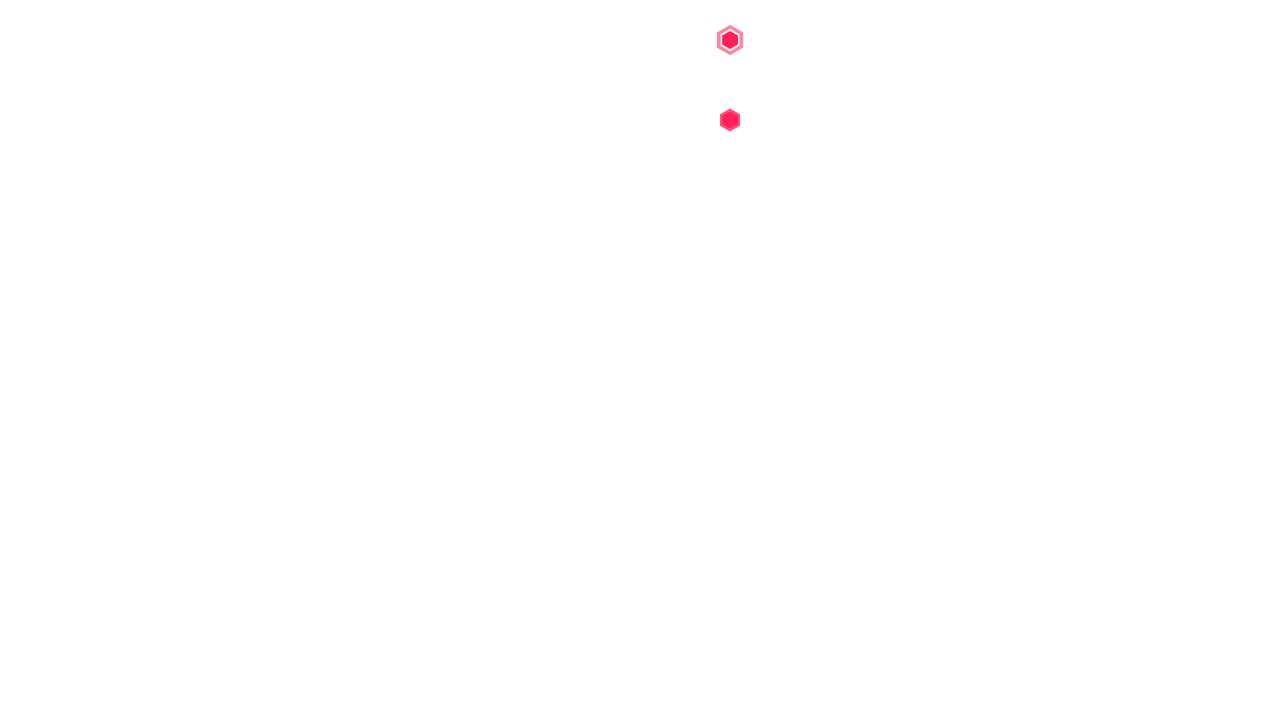

Scrolled to bottom of page
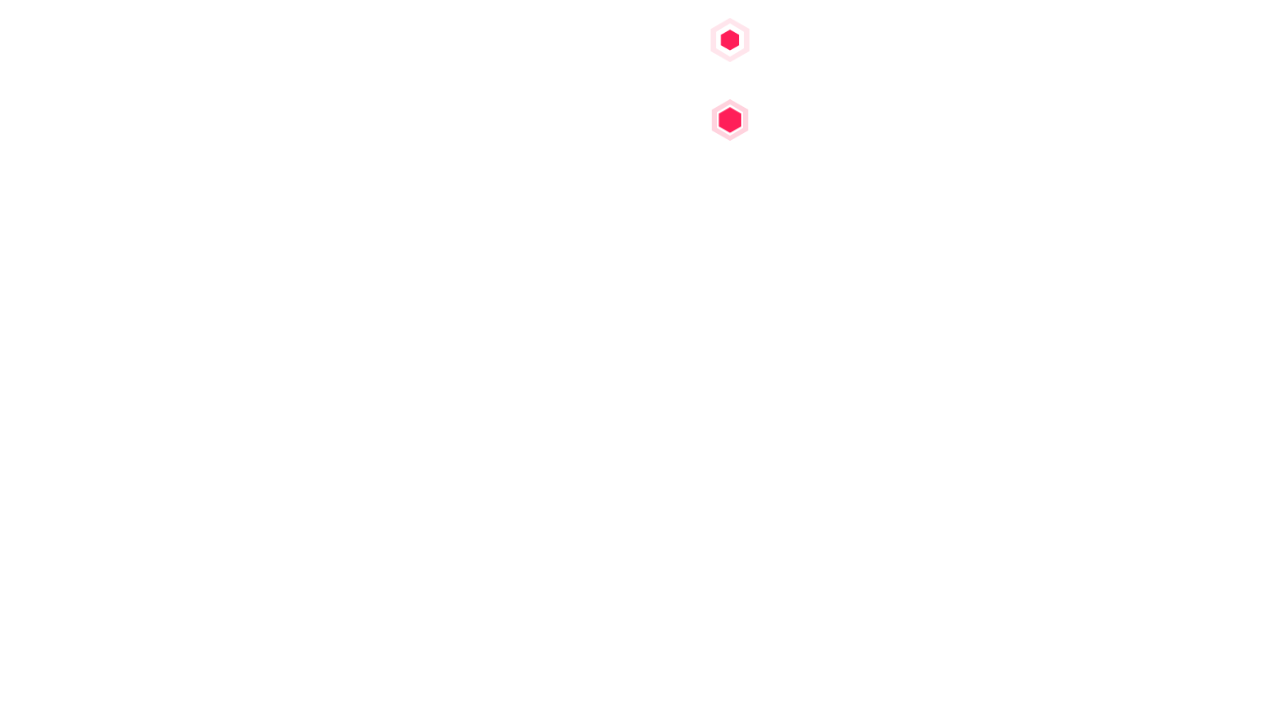

Waited 2 seconds for dynamic content to load
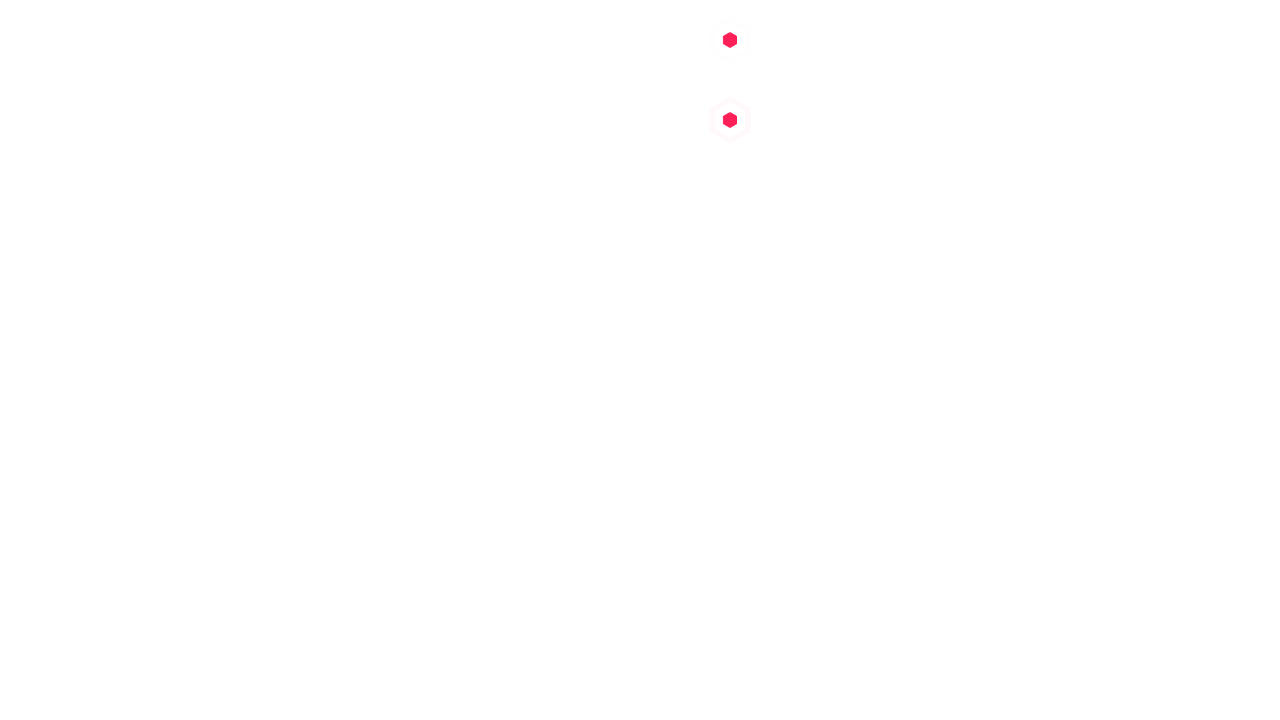

Retrieved updated page scroll height
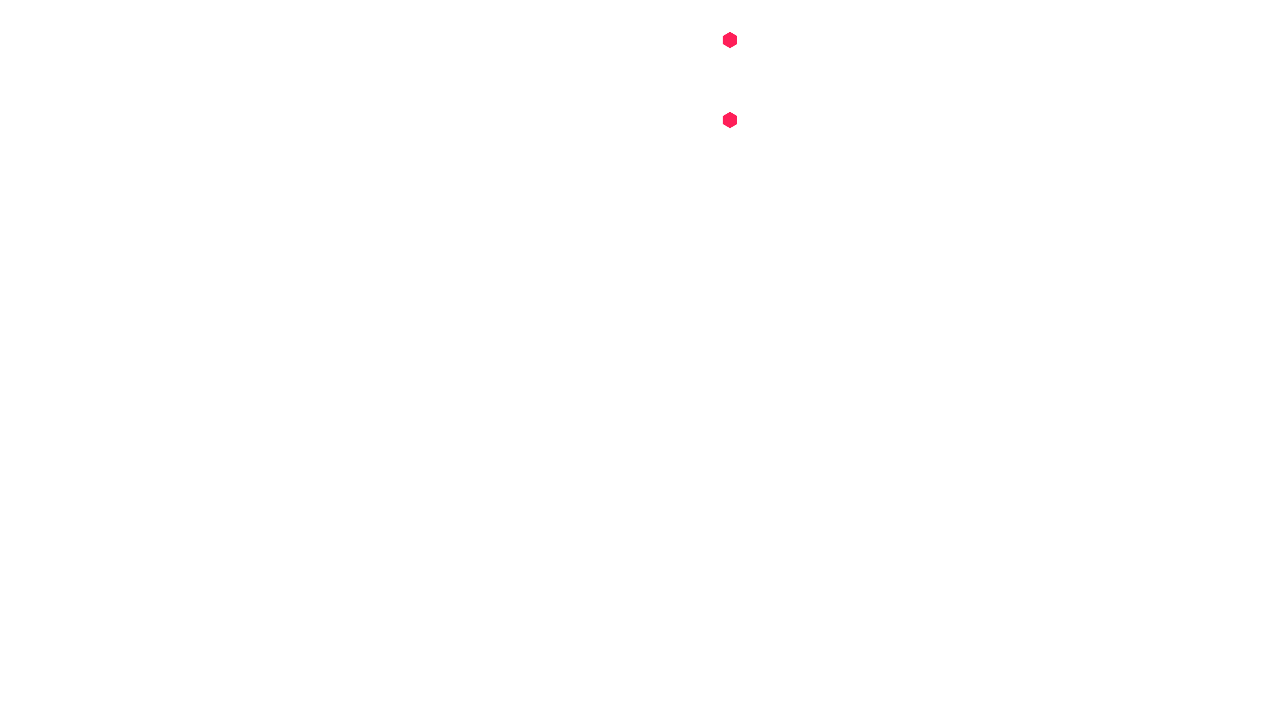

Reached bottom of page - no more content to load
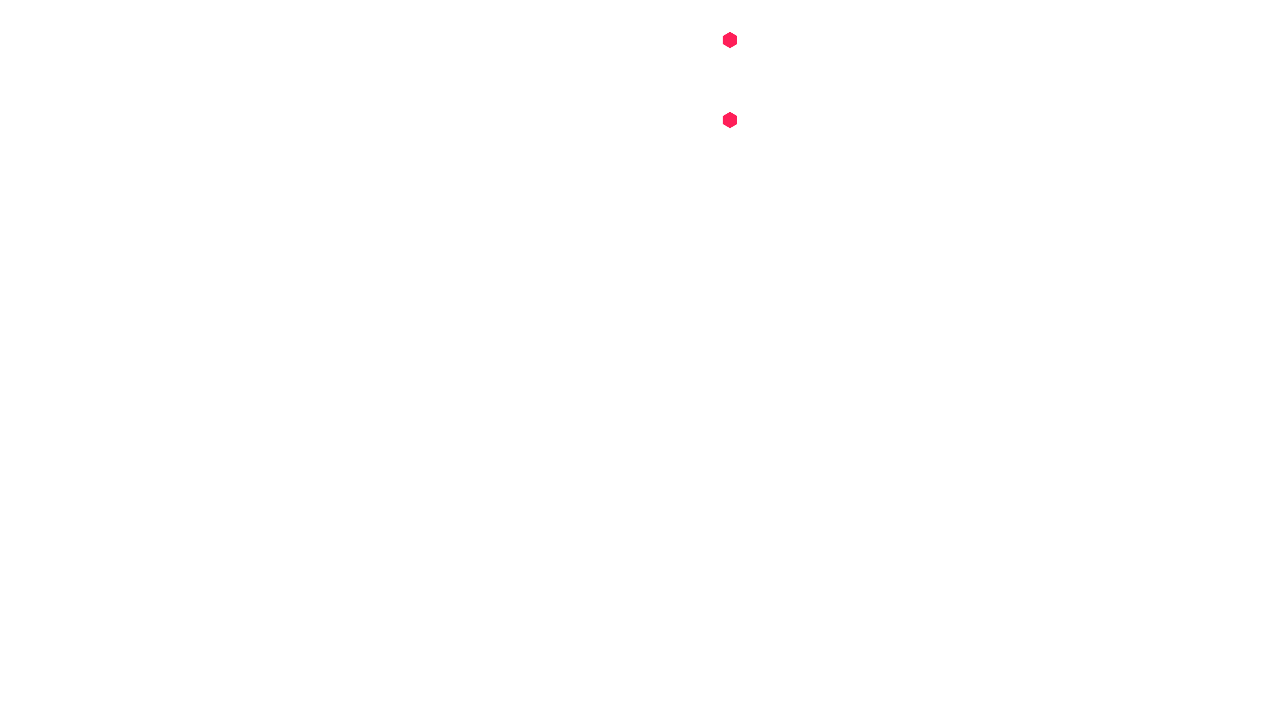

Waited for all network requests to complete (networkidle state)
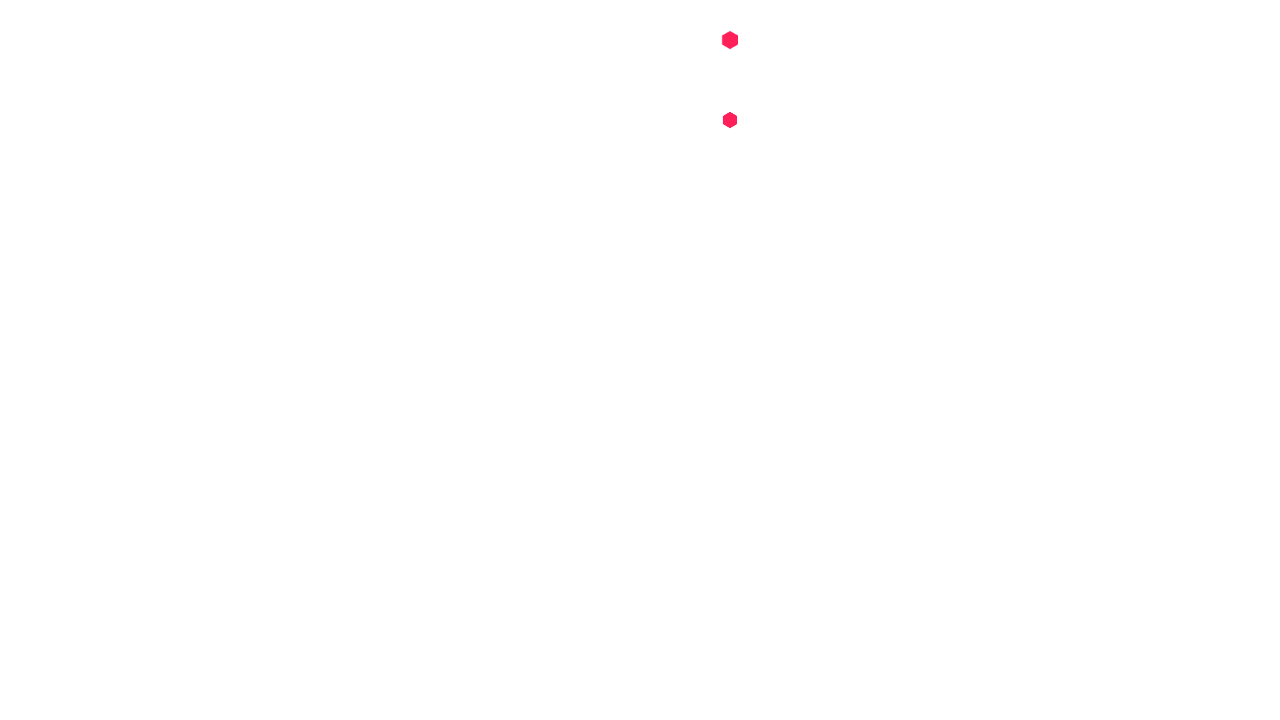

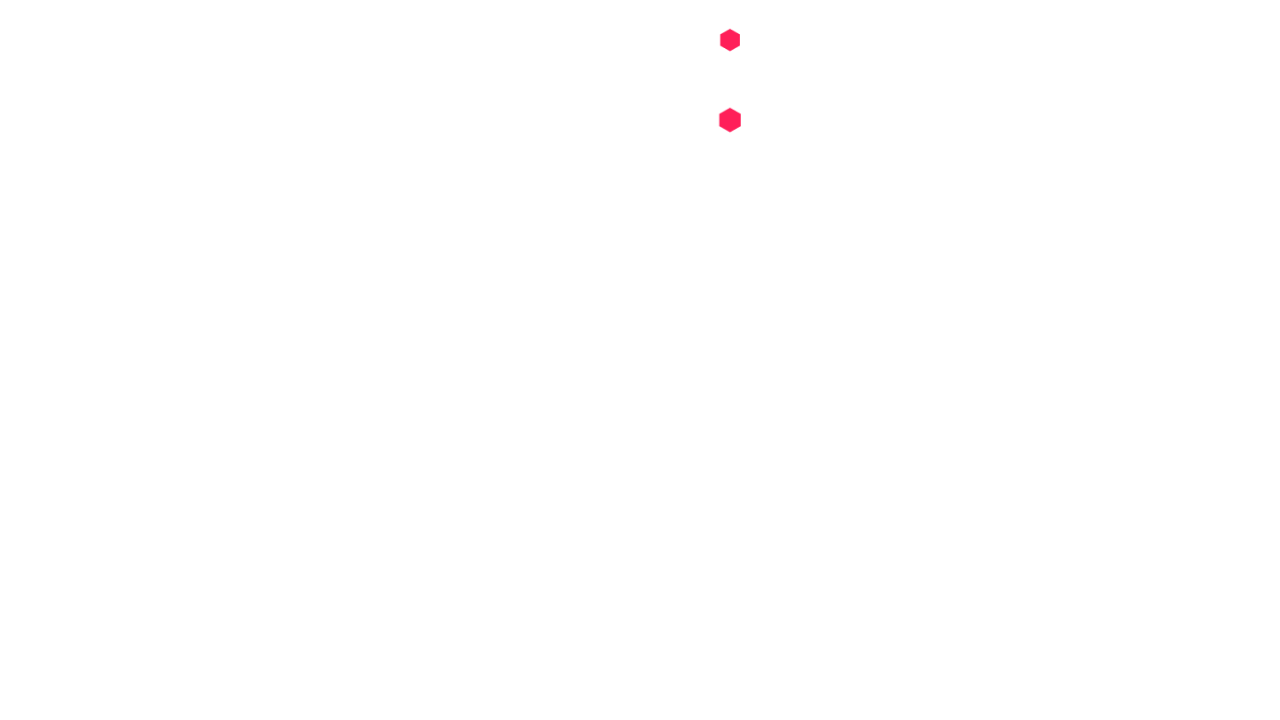